Tests registration form validation by entering a password that is too short (less than 6 characters).

Starting URL: https://alada.vn/tai-khoan/dang-ky.html

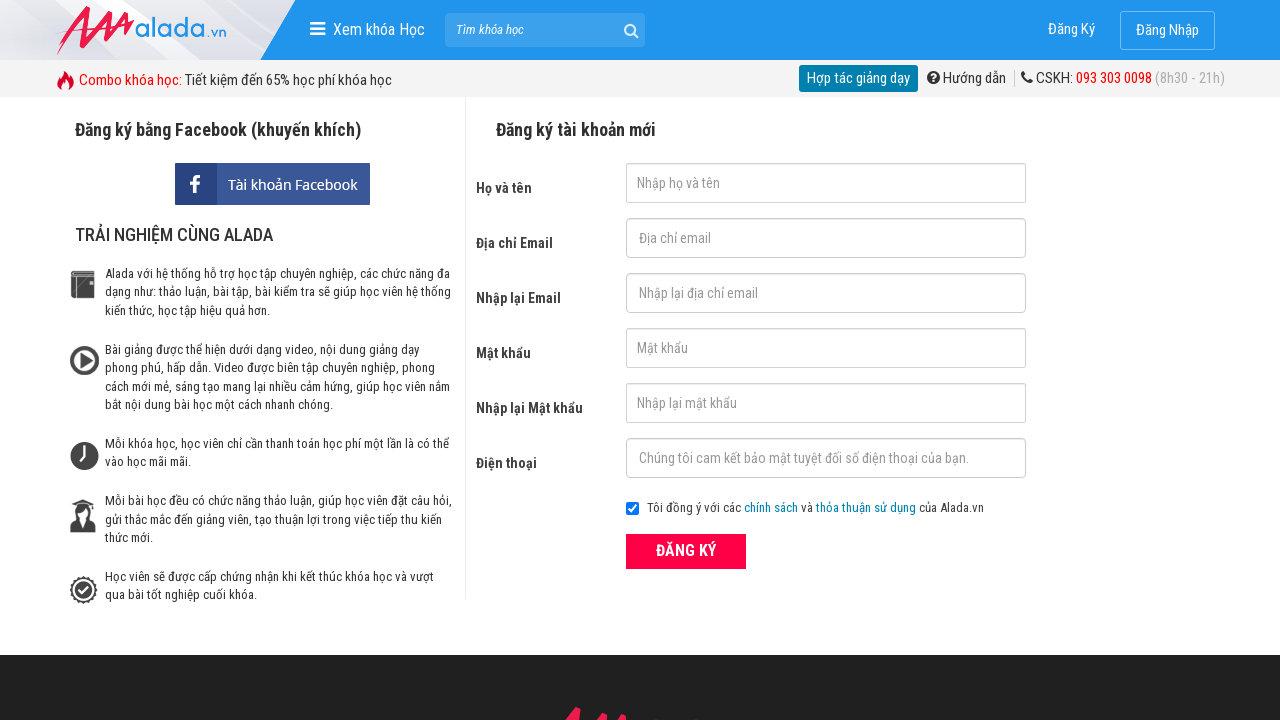

Filled first name field with 'Joe Biden' on #txtFirstname
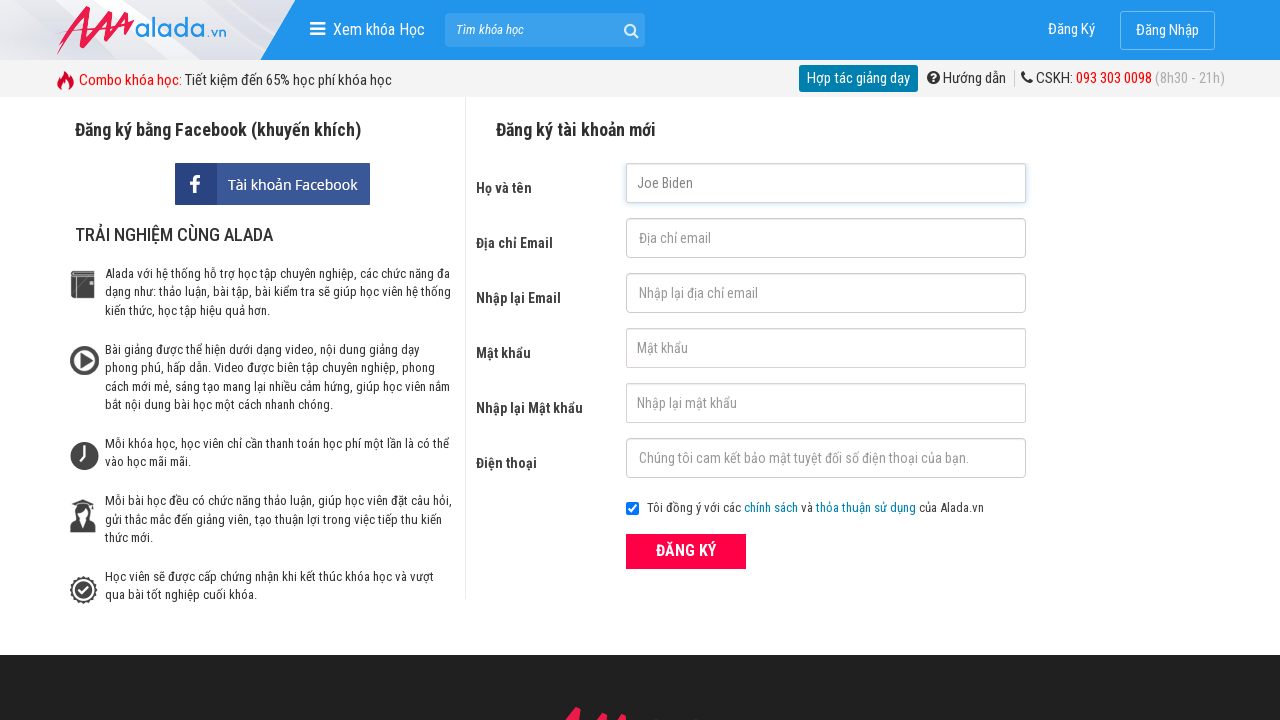

Filled email field with 'joe@biden.com' on #txtEmail
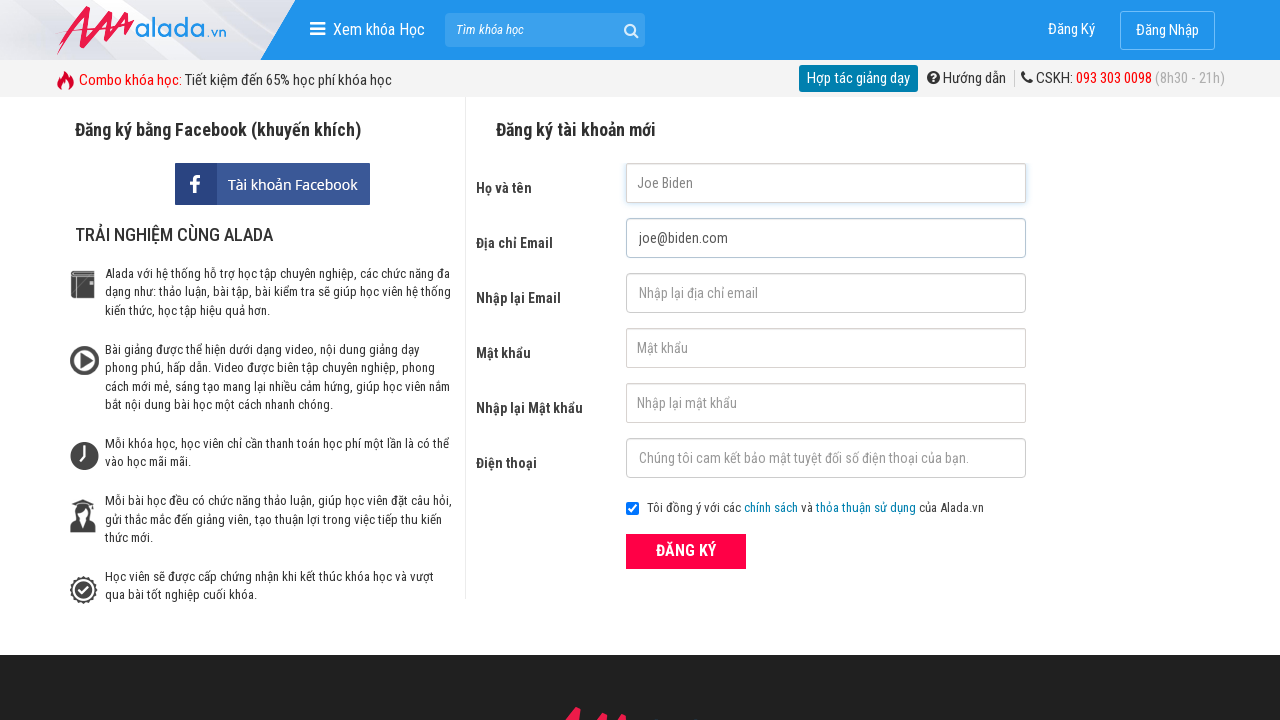

Filled confirm email field with 'joe@biden.com' on #txtCEmail
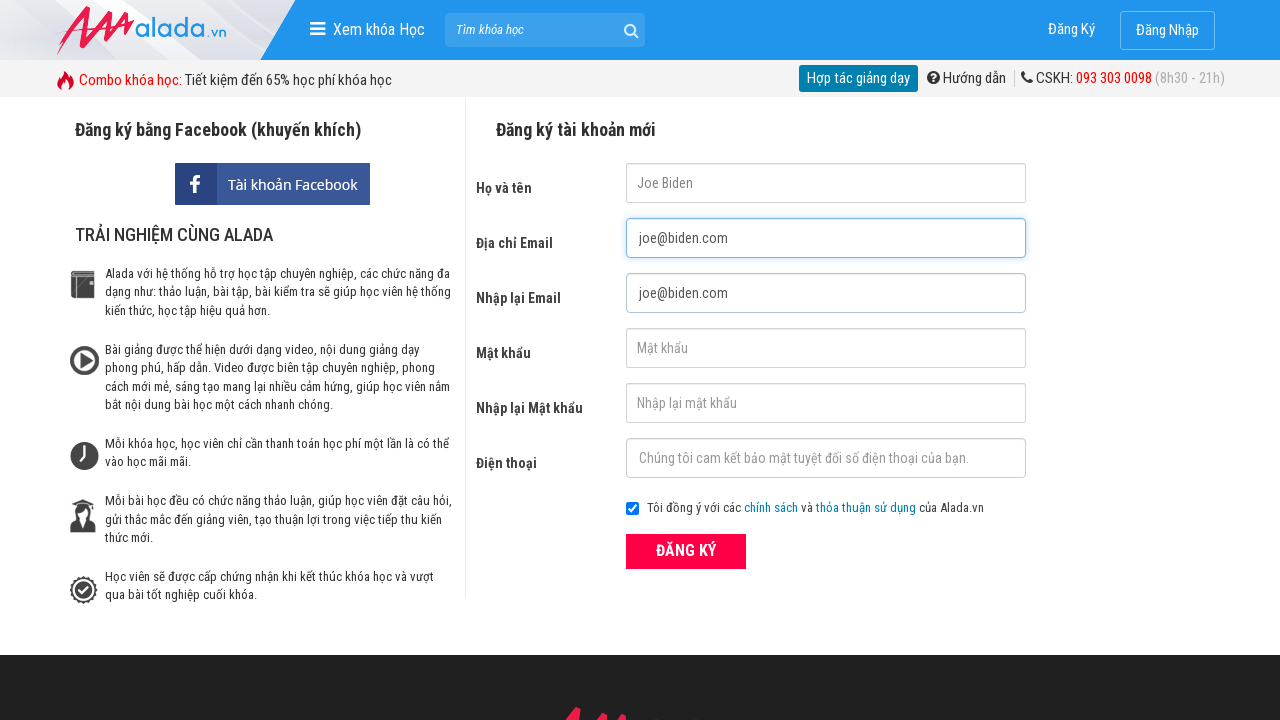

Filled password field with short password '1234' (4 characters, less than required 6) on #txtPassword
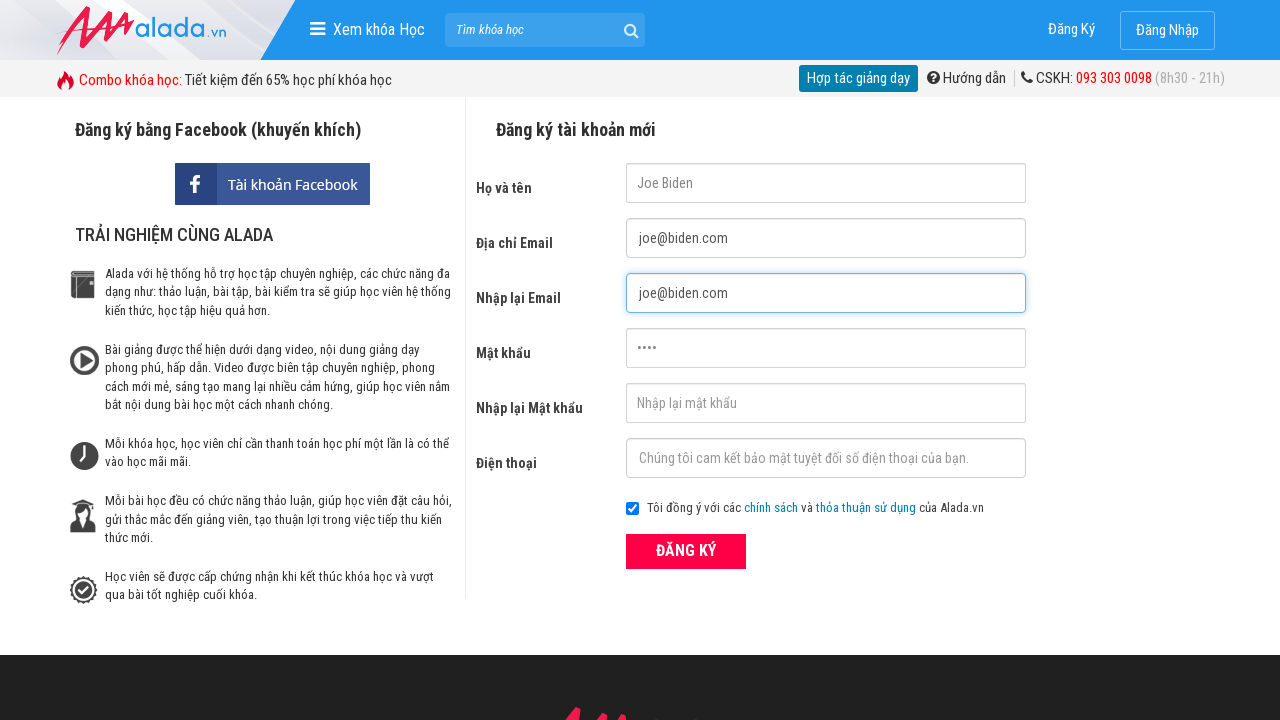

Filled confirm password field with '1234' on #txtCPassword
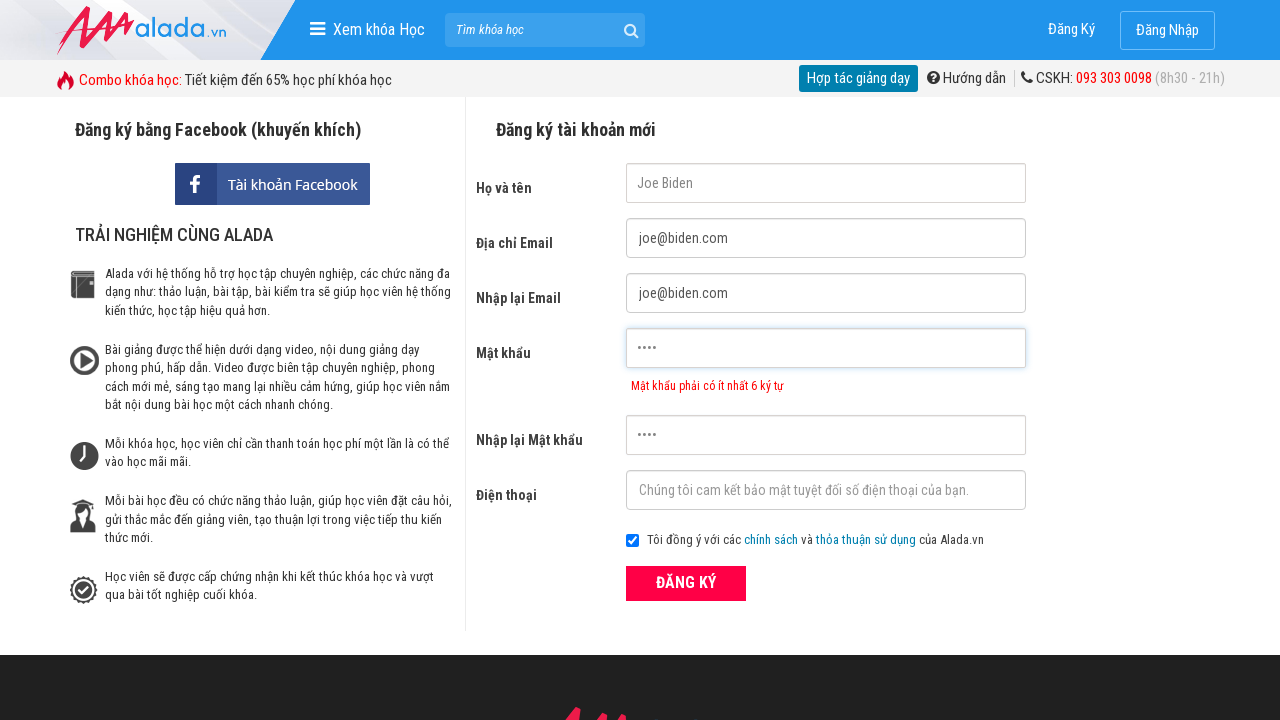

Filled phone number field with '0388465783' on #txtPhone
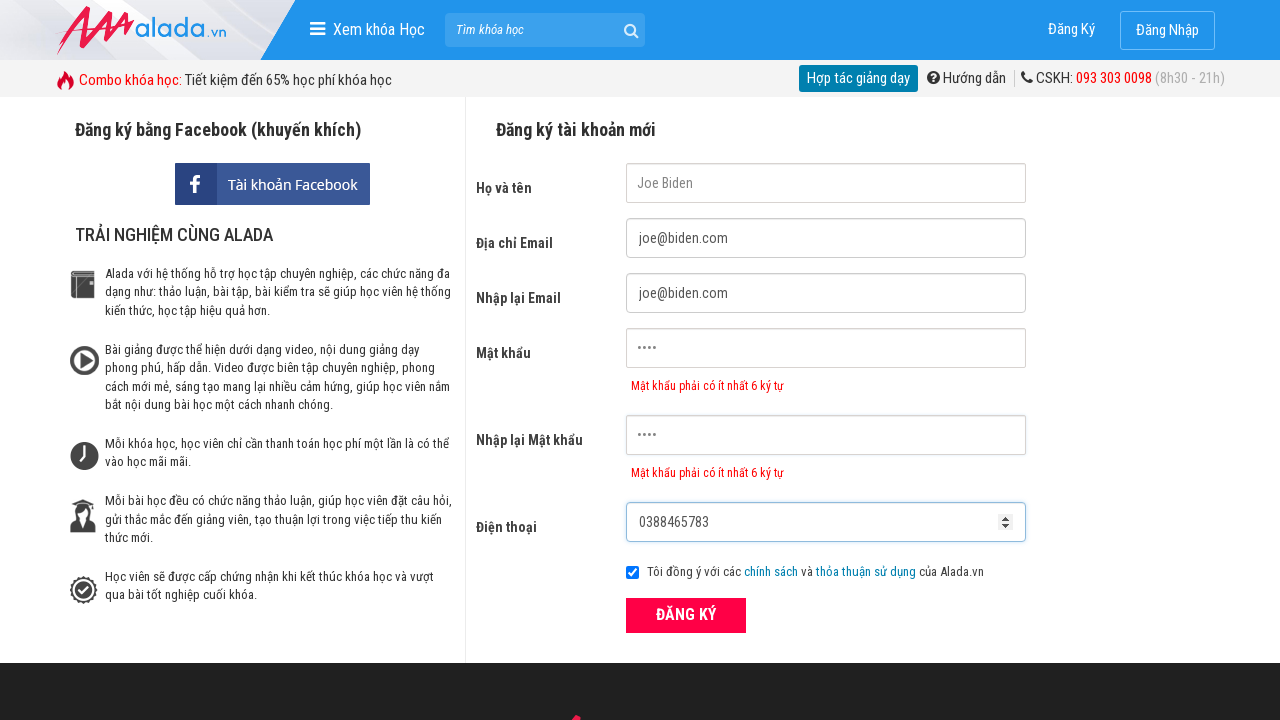

Clicked ĐĂNG KÝ (Register) submit button at (686, 615) on xpath=//button[text()='ĐĂNG KÝ' and @type='submit']
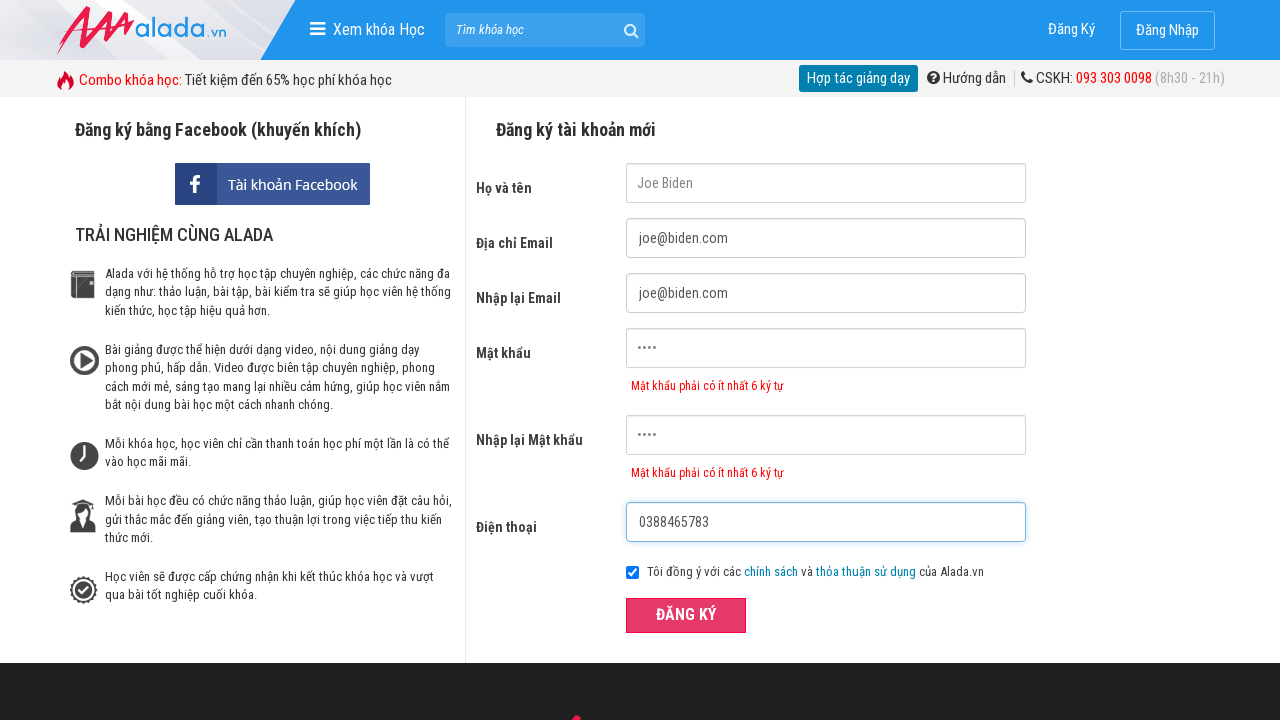

Verified password error message is displayed for invalid short password
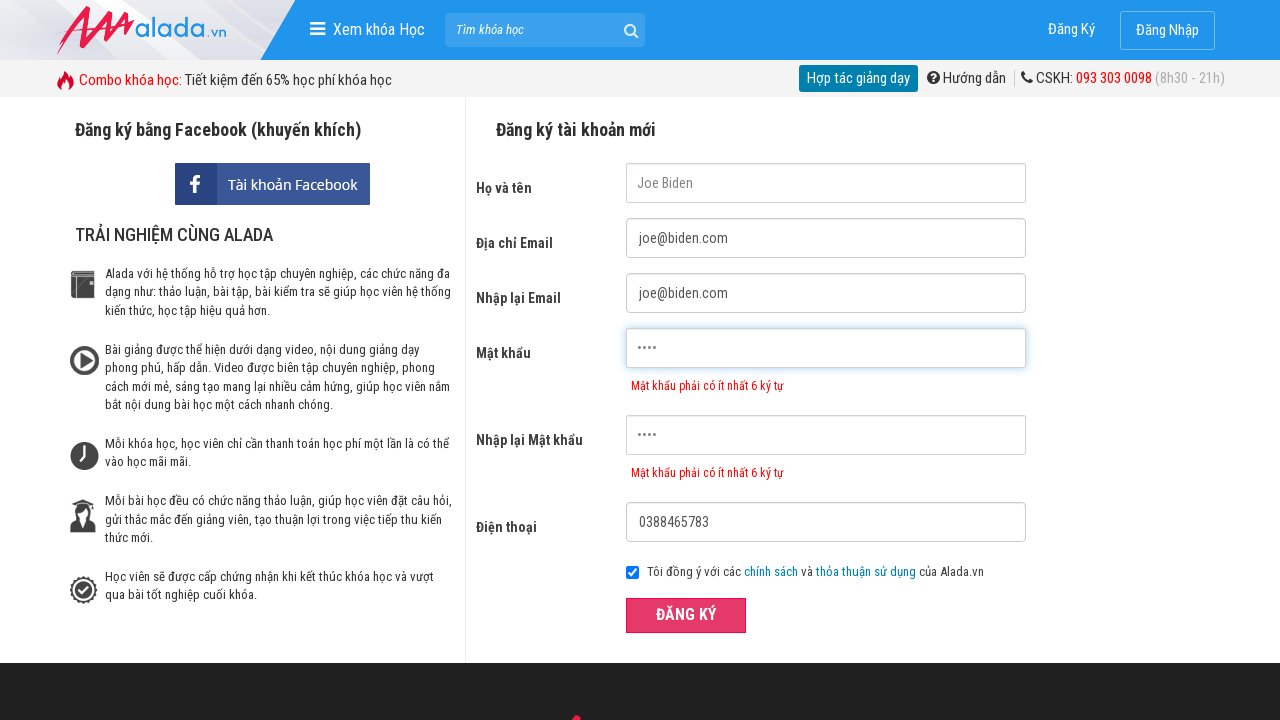

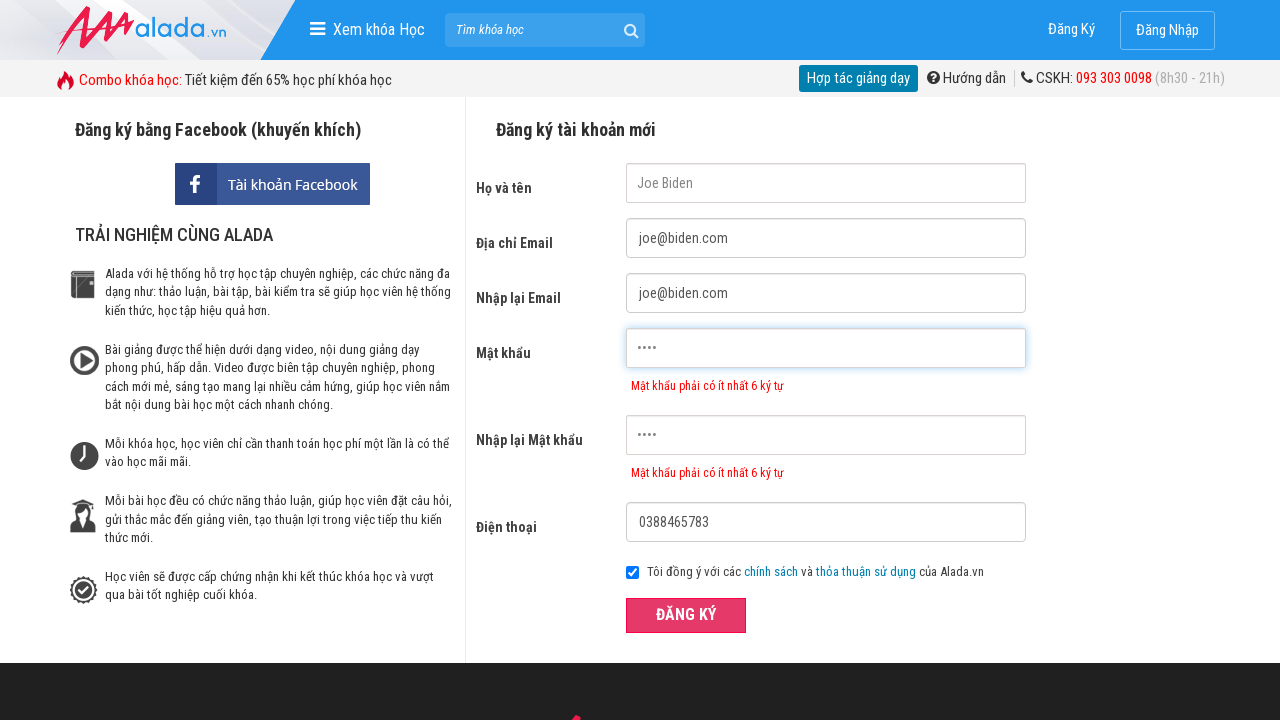